Tests registration form by filling required fields (first name, last name, email) and verifying successful registration message

Starting URL: http://suninjuly.github.io/registration1.html

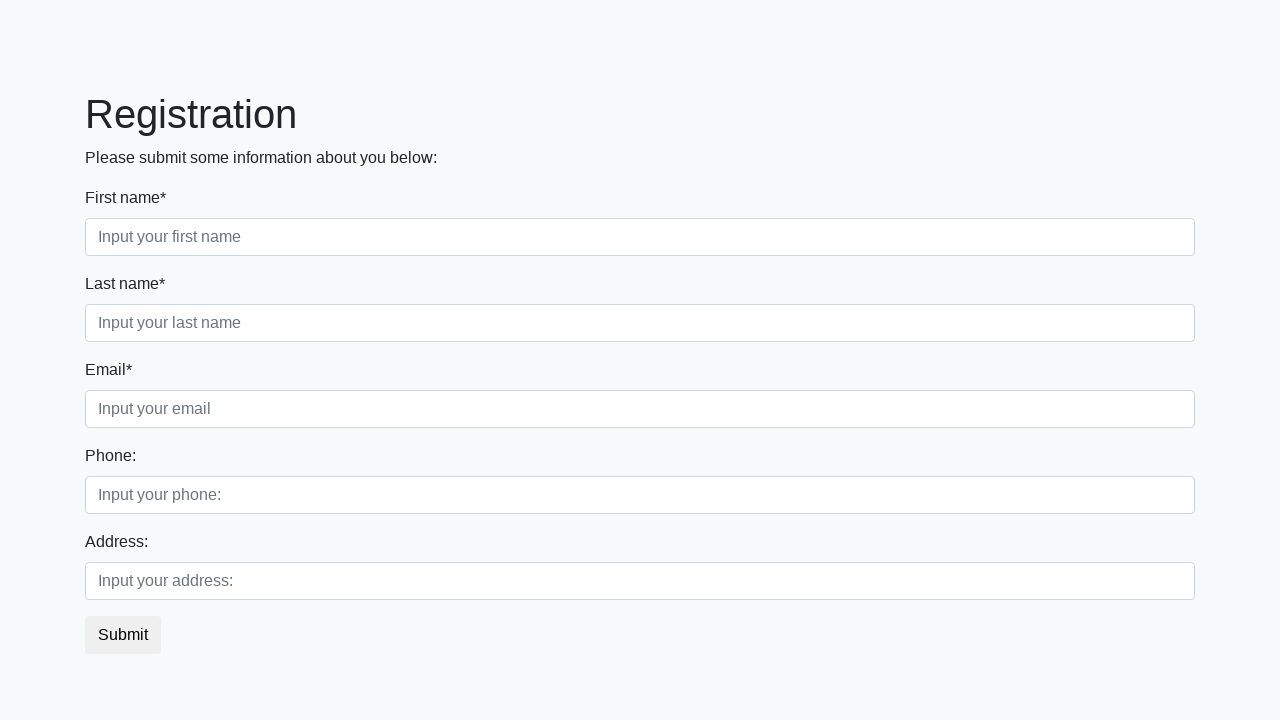

Filled first name field with 'Ivan' on .first_block .form-group.first_class input[required]
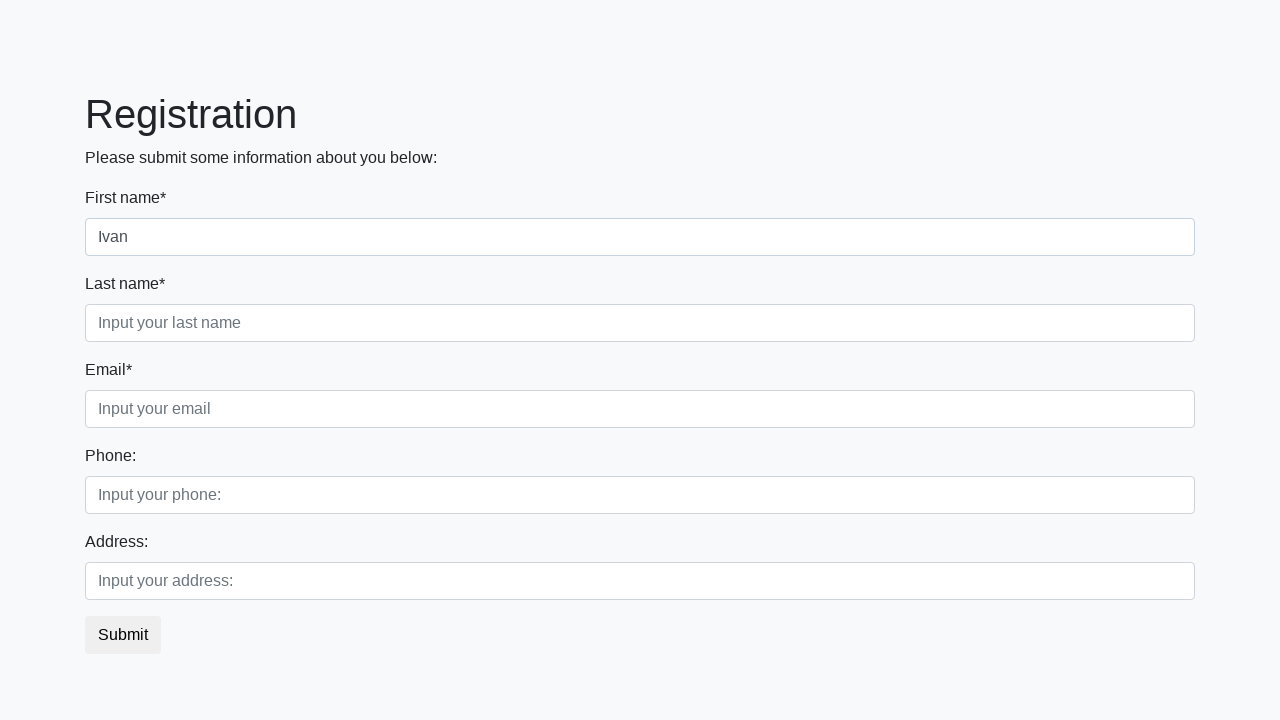

Filled last name field with 'Petrov' on .first_block .form-group.second_class input[required]
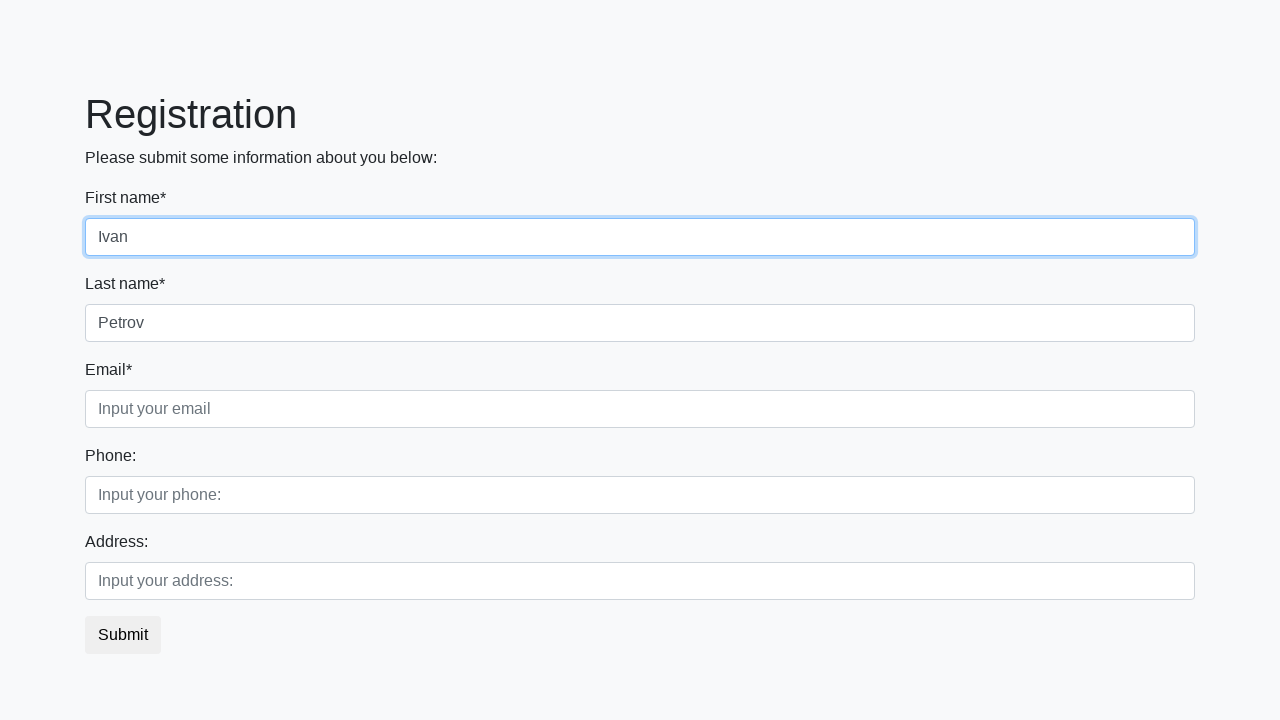

Filled email field with 'test@example.com' on .first_block .form-group.third_class input[required]
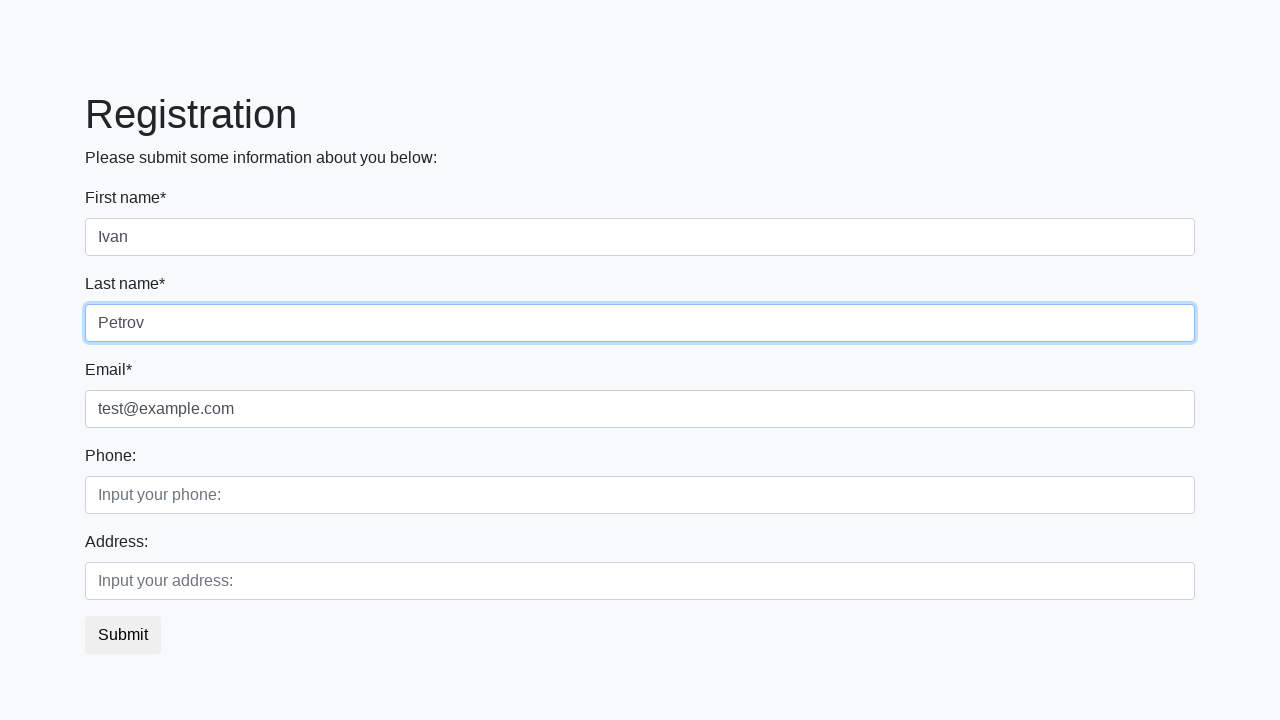

Clicked submit button to register at (123, 635) on button.btn
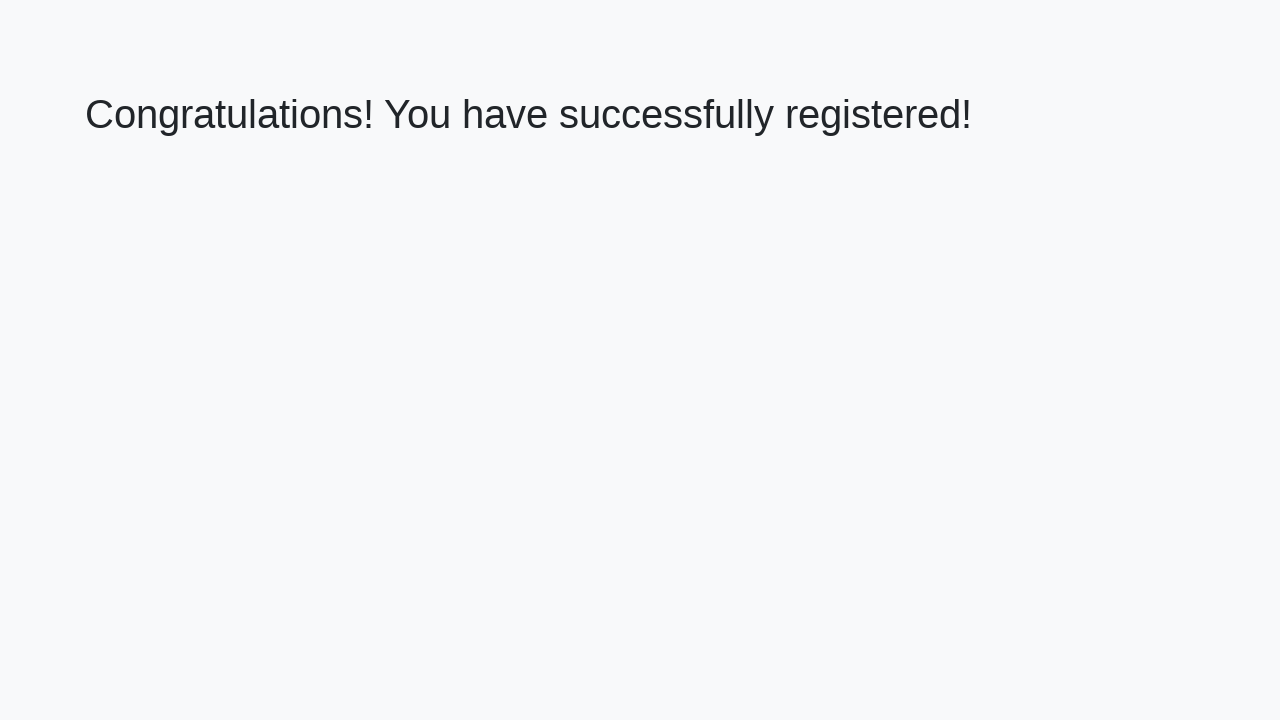

Success message heading appeared
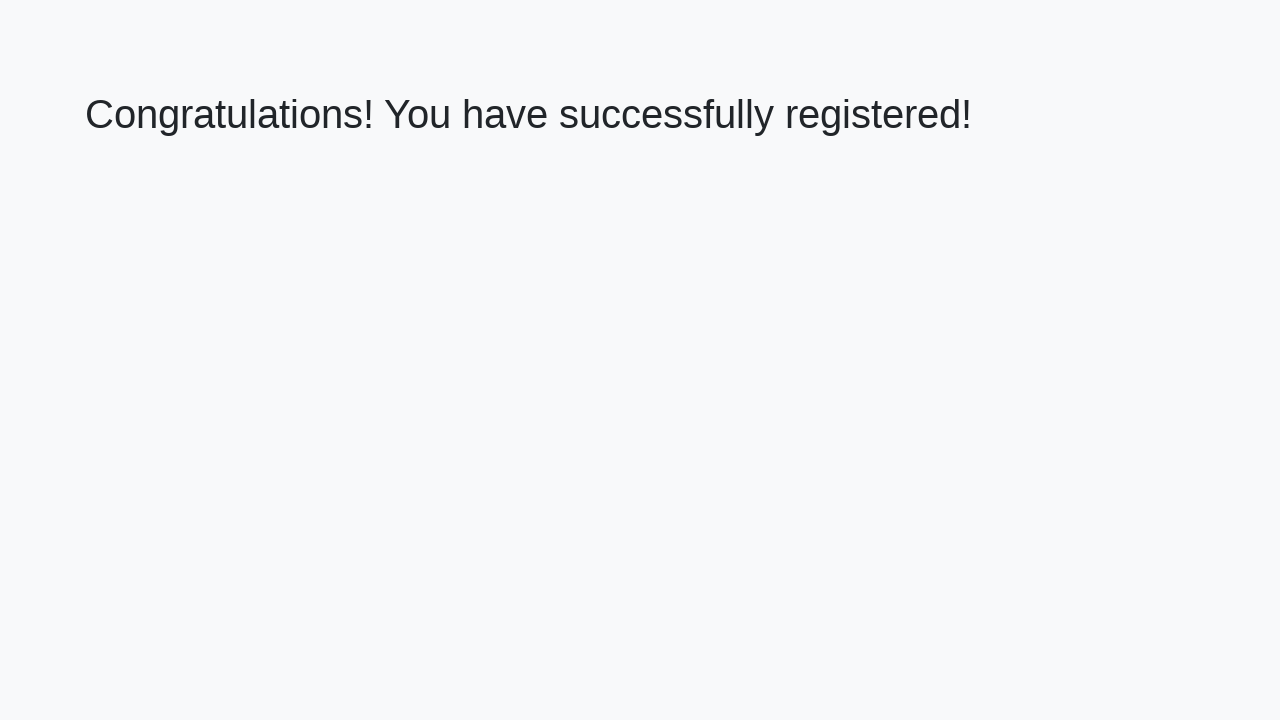

Retrieved success message text
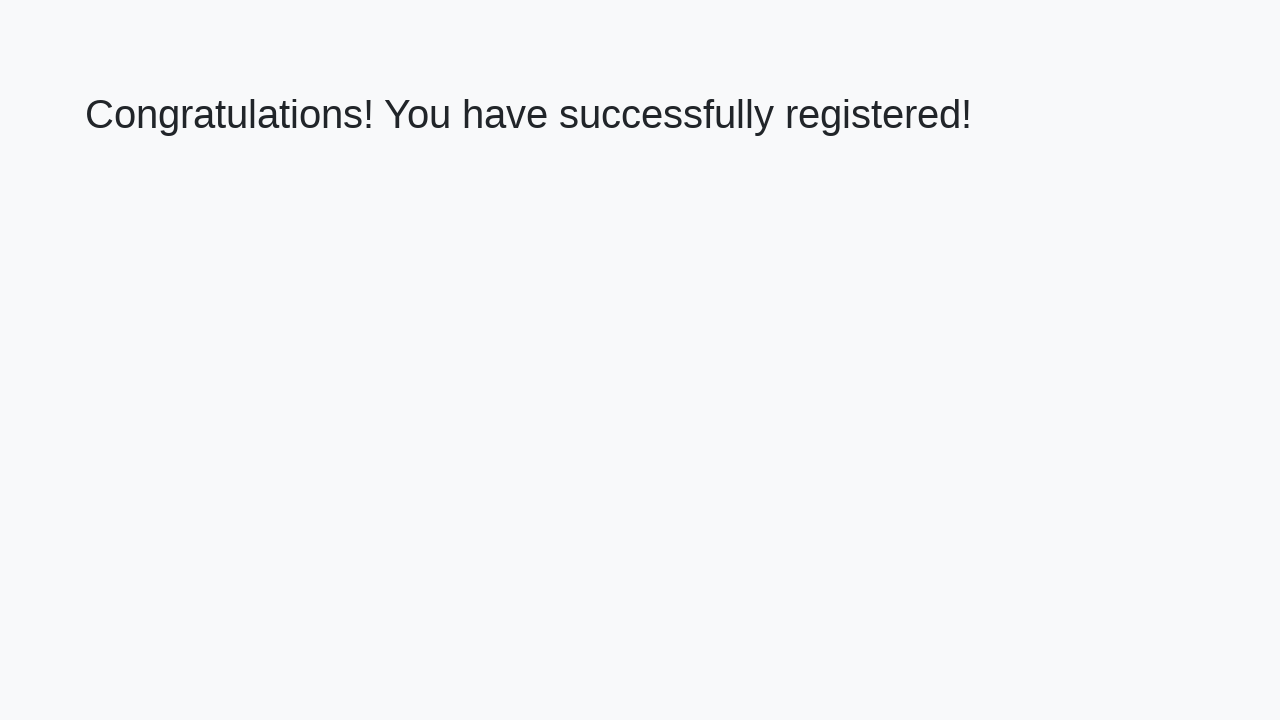

Verified success message: 'Congratulations! You have successfully registered!'
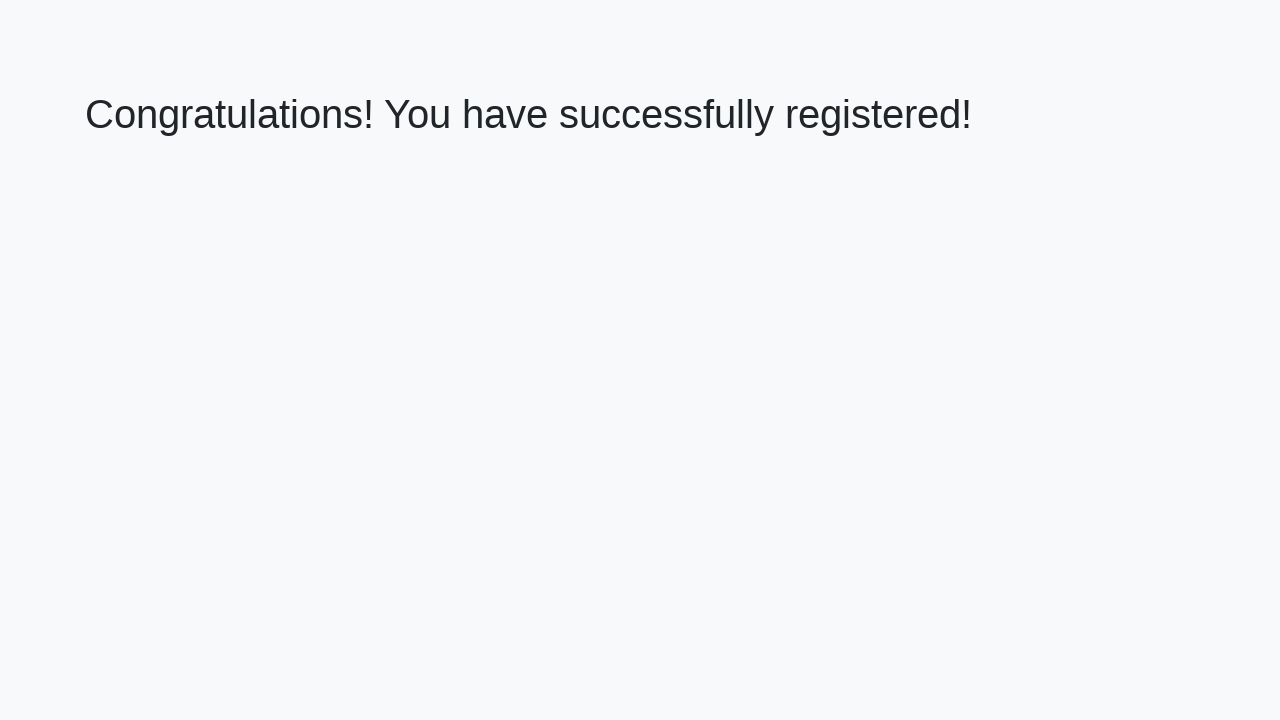

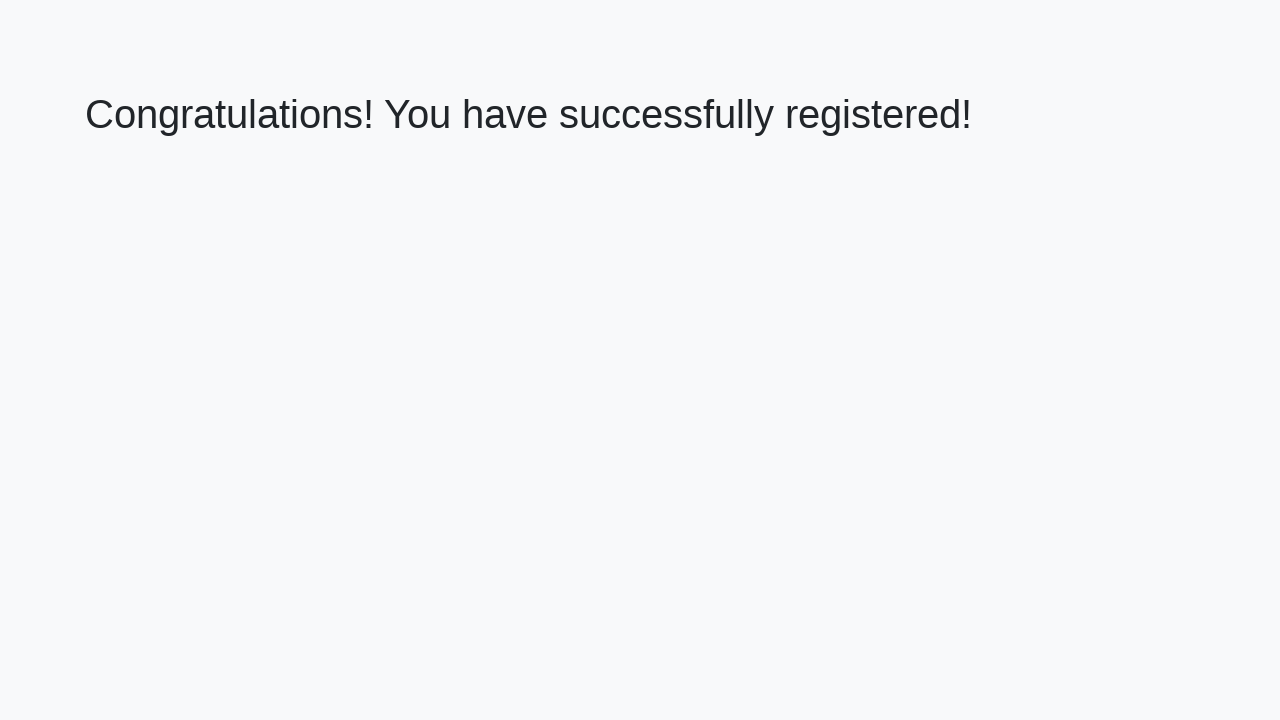